Tests input field submission using class name locator, entering text and verifying the result

Starting URL: https://www.qa-practice.com/elements/input/simple

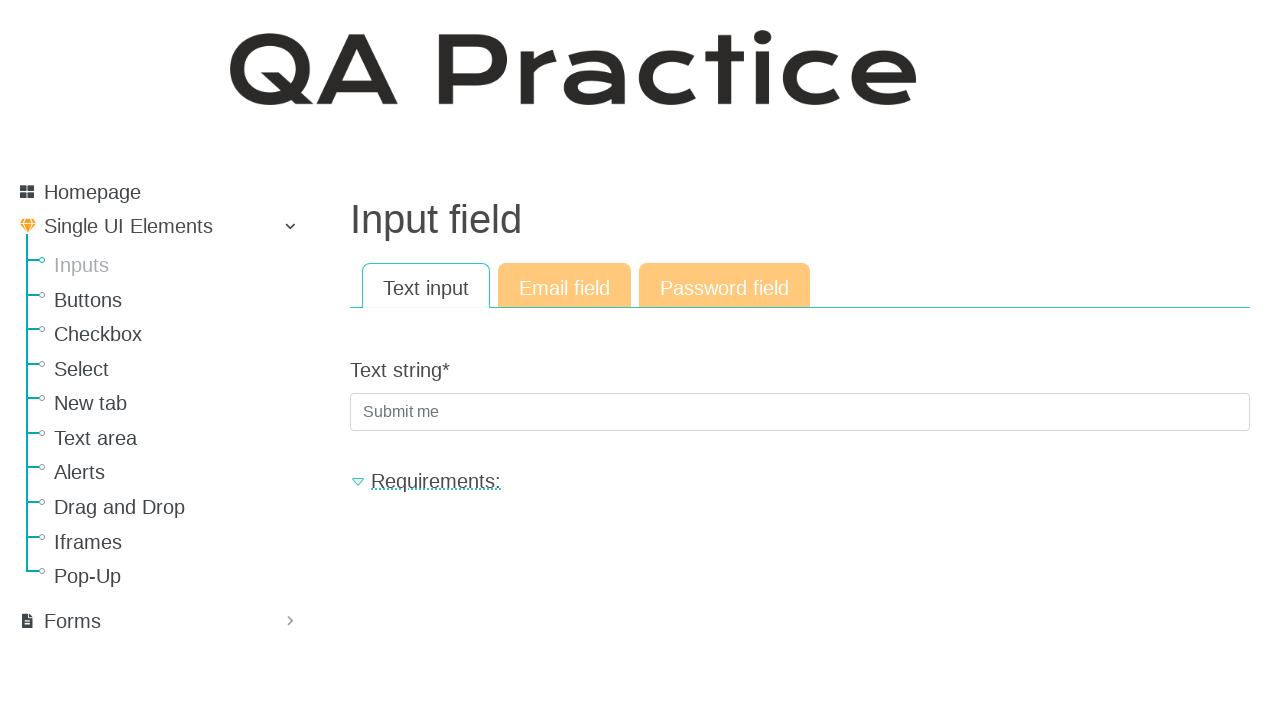

Filled input field with class 'form-control' with text 'sampletext456' on .form-control
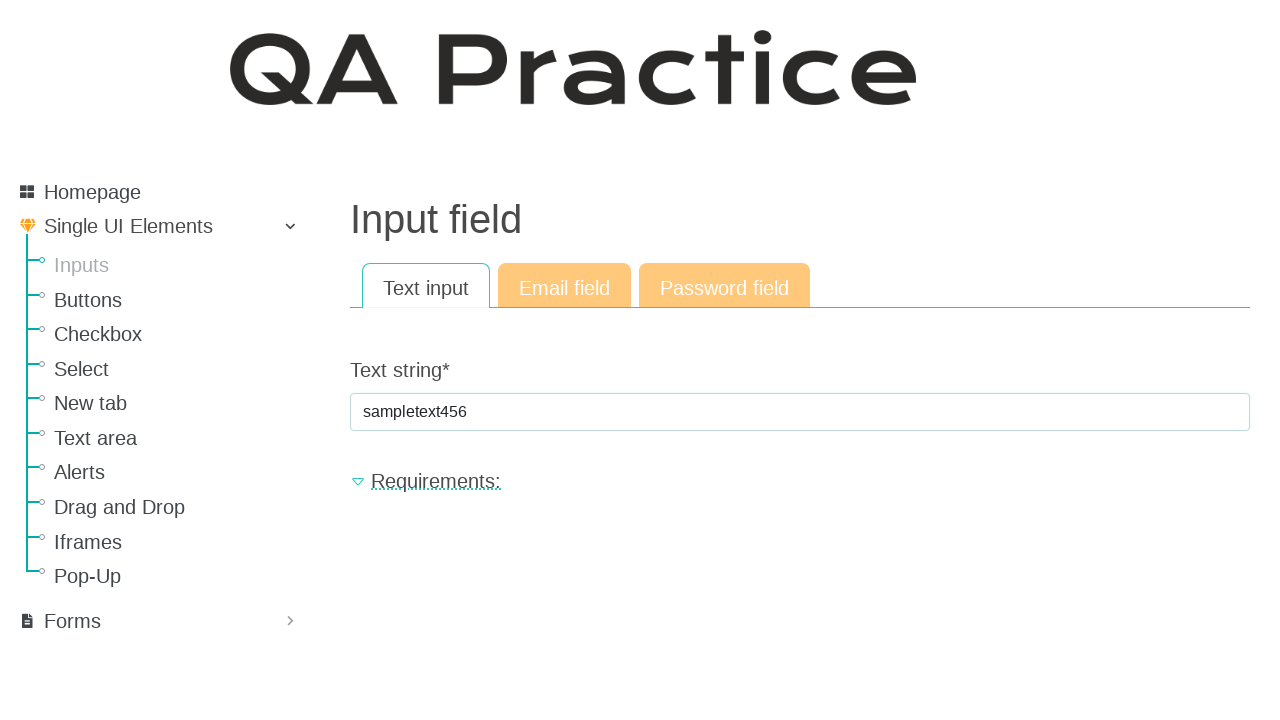

Pressed Enter to submit the form on .form-control
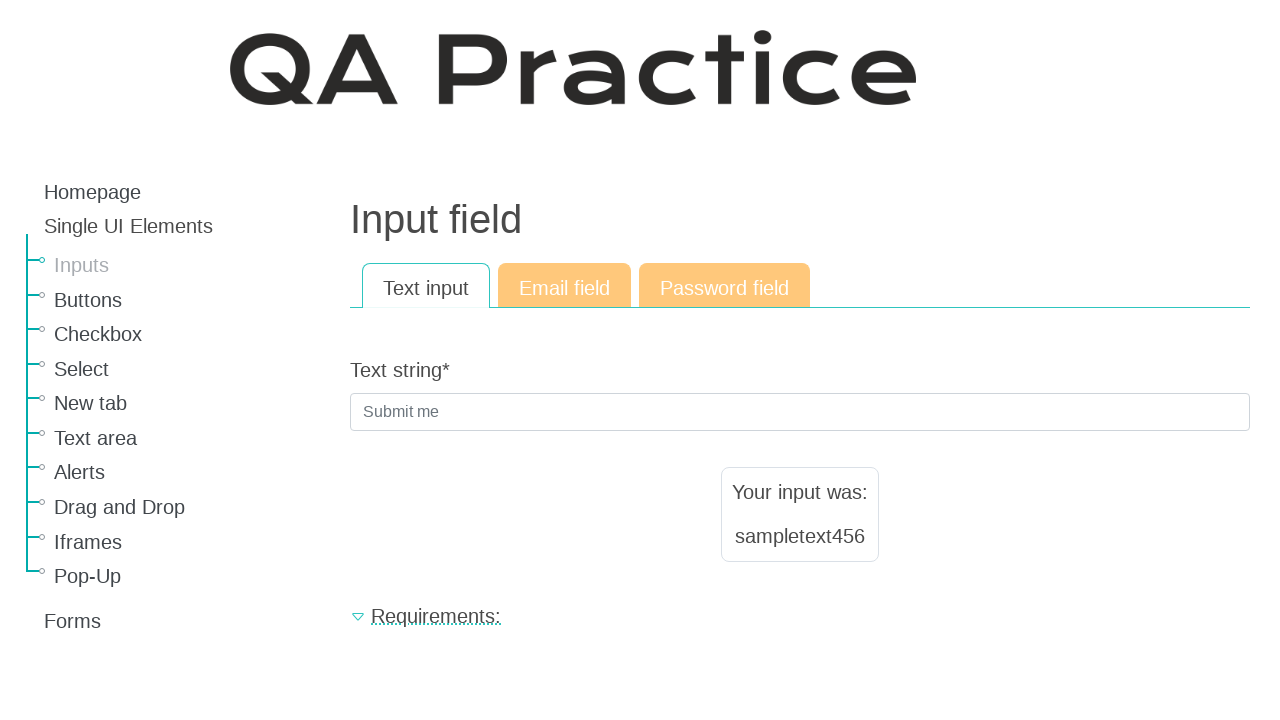

Result text appeared on the page
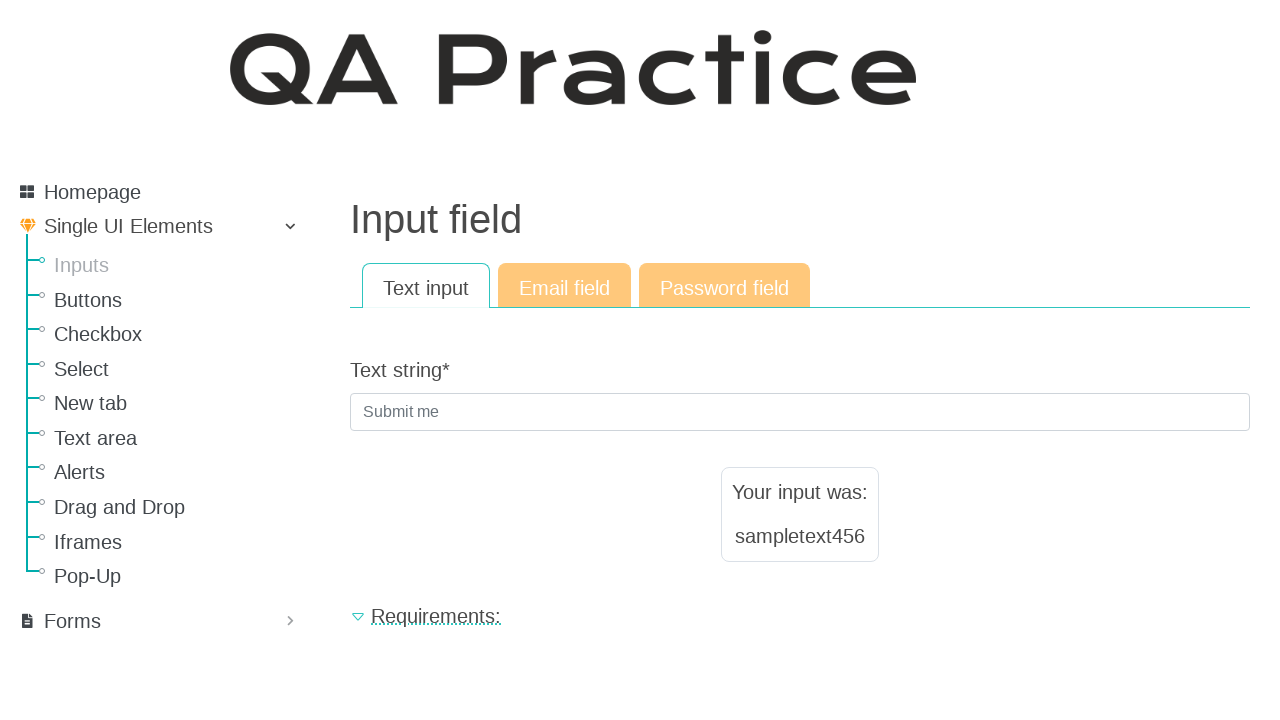

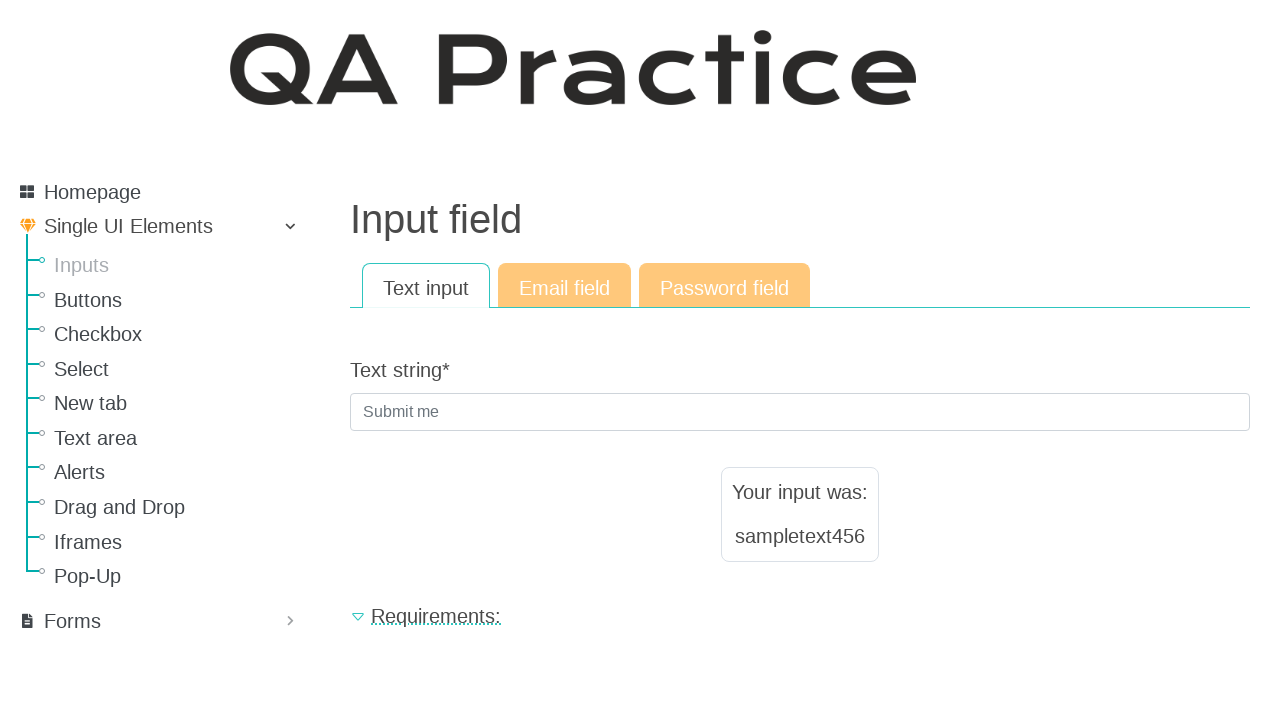